Tests page 6 (diet experience) by navigating through the quiz and verifying diet experience question content

Starting URL: https://dietsw.tutorplace.ru/

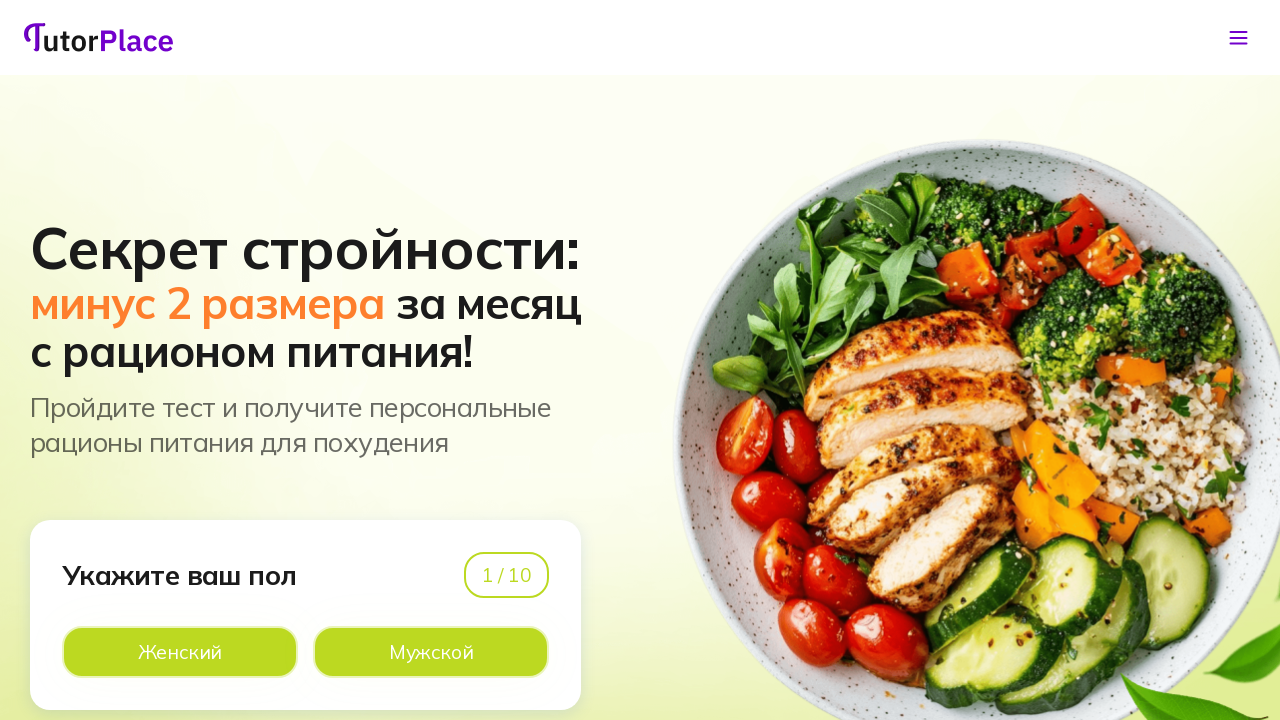

Clicked male button on page 1 at (431, 652) on xpath=//*[@id='app']/main/div/section[1]/div/div/div[1]/div[2]/div[2]/div[2]/lab
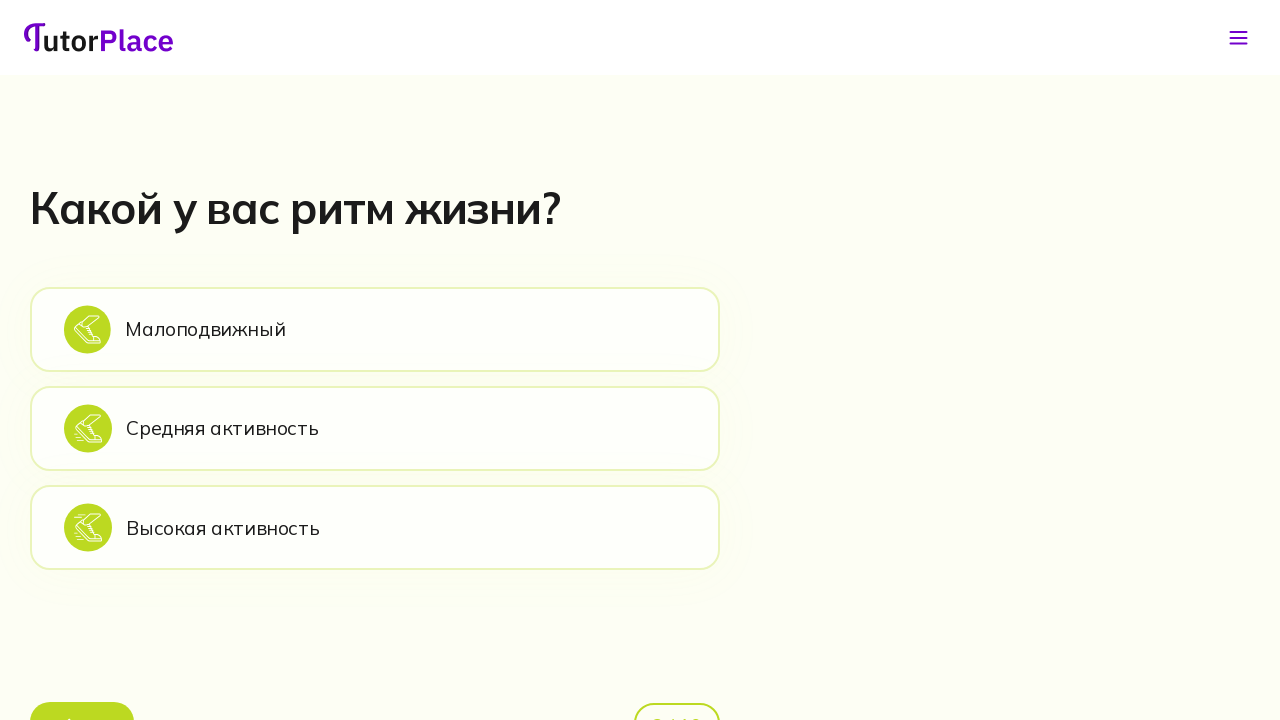

Clicked sedentary option on page 2 at (375, 329) on xpath=//*[@id='app']/main/div/section[2]/div/div/div[2]/div[1]/div[2]/div[1]/lab
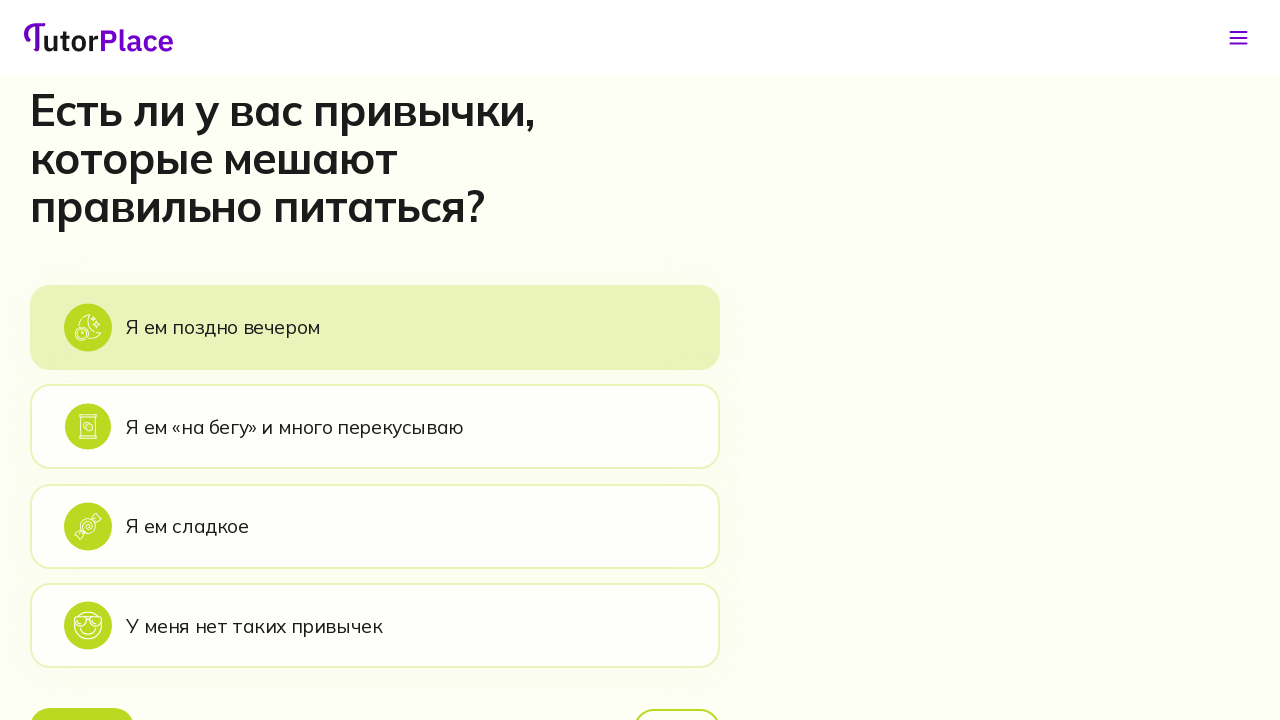

Clicked eat evening option on page 3 at (375, 327) on xpath=//*[@id='app']/main/div/section[3]/div/div/div[2]/div[1]/div[2]/div[1]/lab
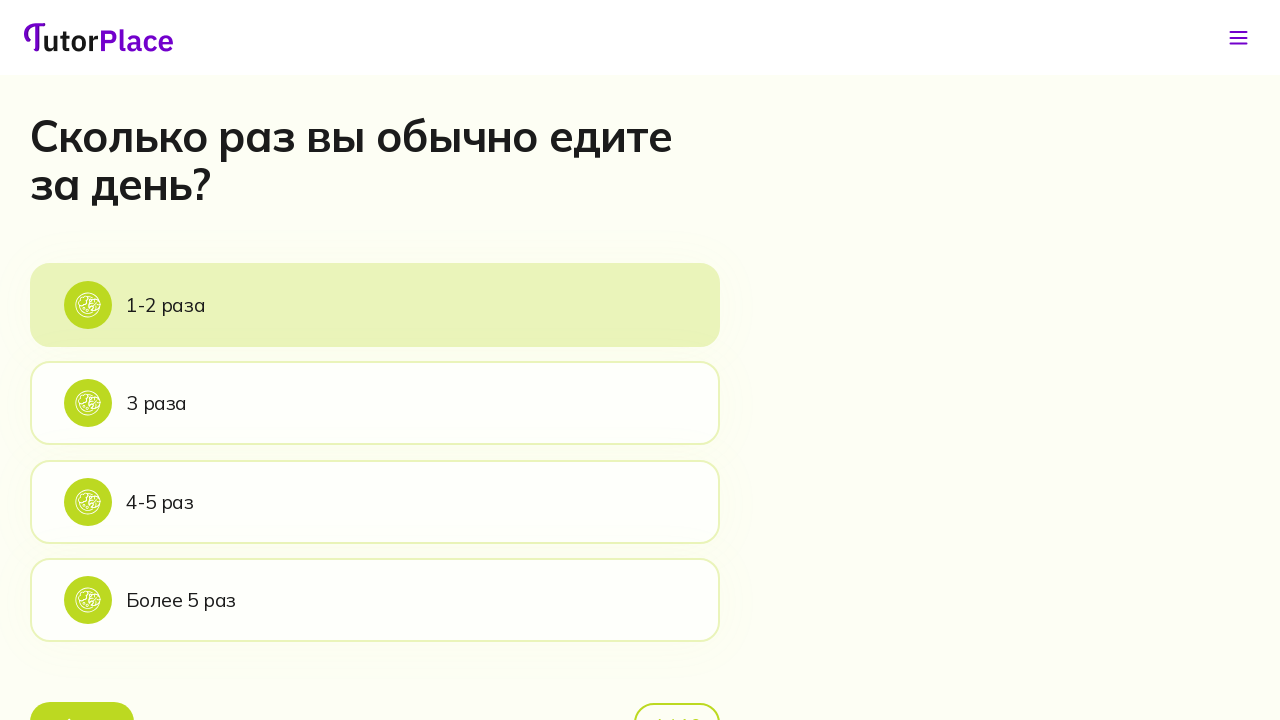

Clicked 1-2 times option on page 4 at (375, 305) on xpath=//*[@id='app']/main/div/section[4]/div/div/div[2]/div[1]/div[2]/div[1]/lab
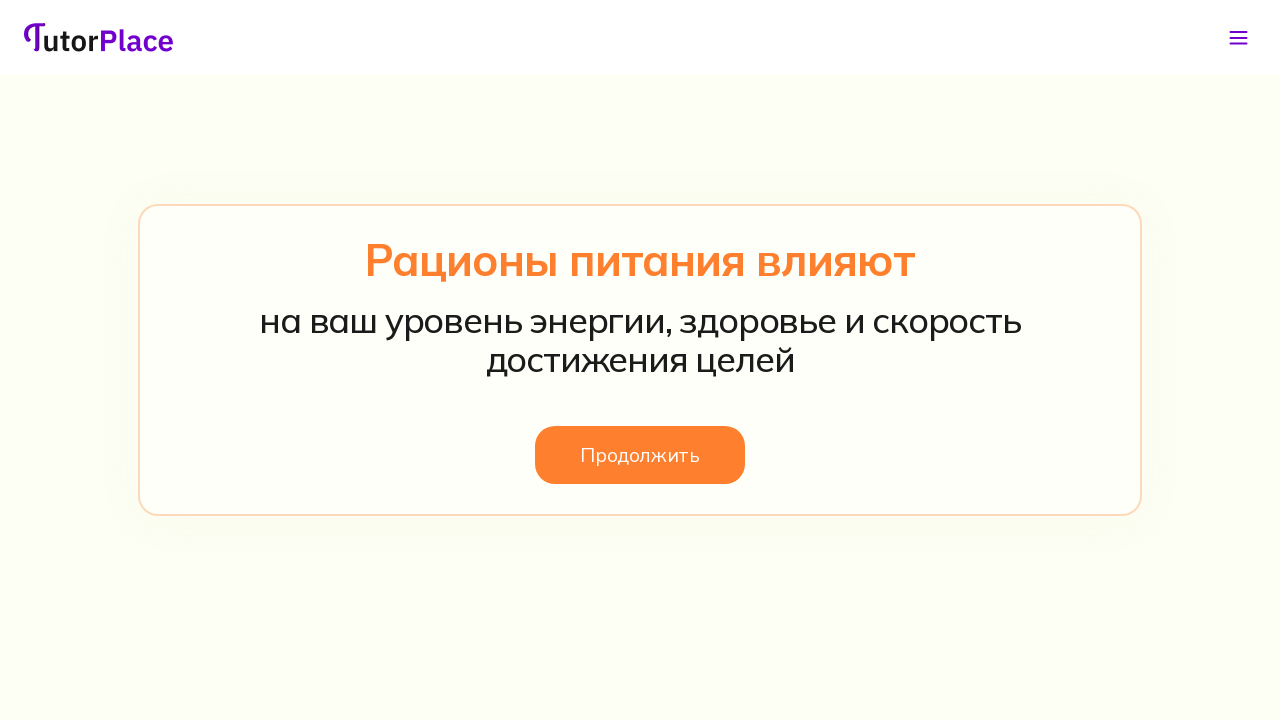

Clicked continue button on info screen (page 5) at (640, 455) on xpath=//*[@id='app']/main/div/section[5]/div/div/div/button/span
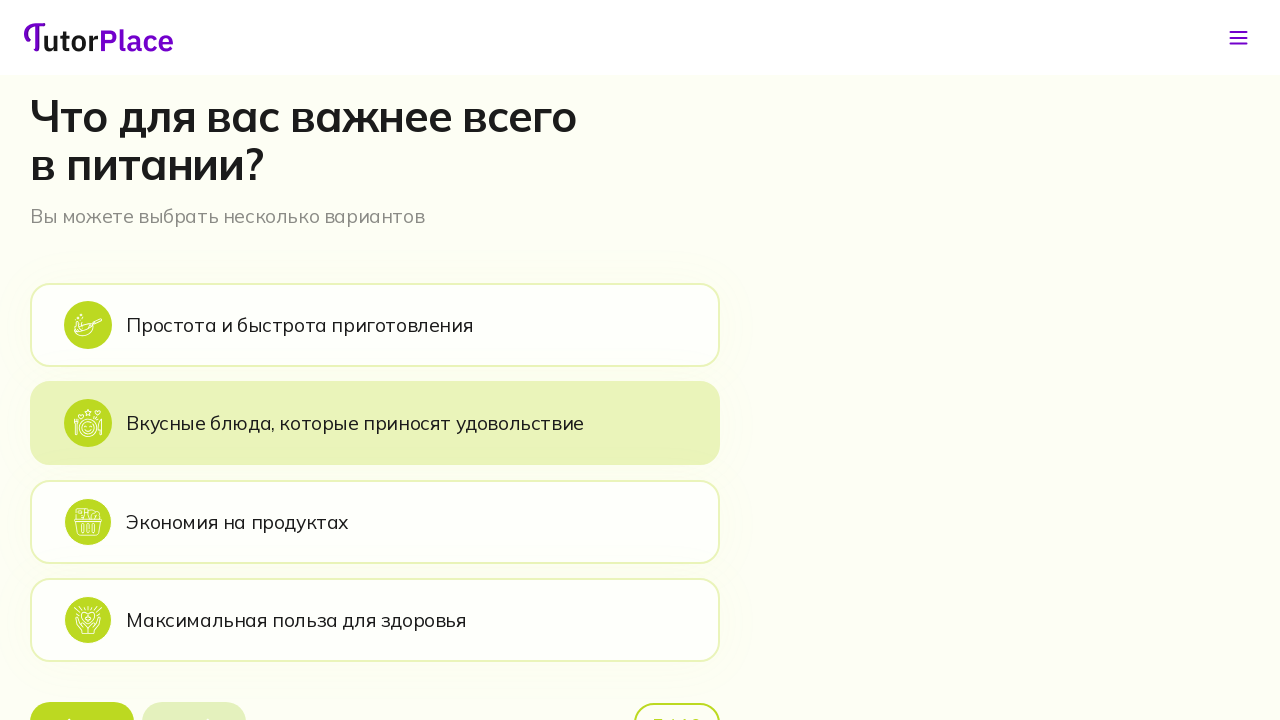

Clicked simplicity option on diet experience page (page 6) at (375, 325) on xpath=//*[@id='app']/main/div/section[6]/div/div/div[2]/div[1]/div[2]/div[1]/lab
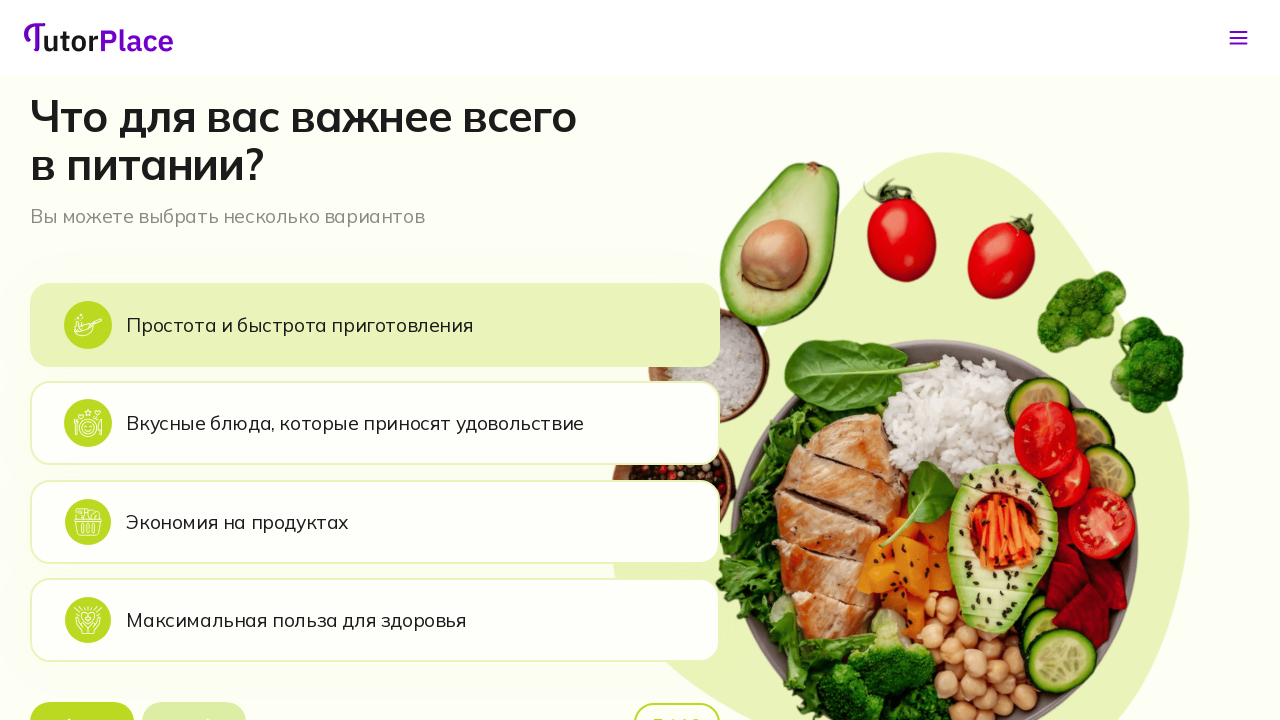

Clicked continue button on page 6 at (194, 696) on xpath=//*[@id='app']/main/div/section[6]/div/div/div[2]/div[1]/div[3]/button[2]
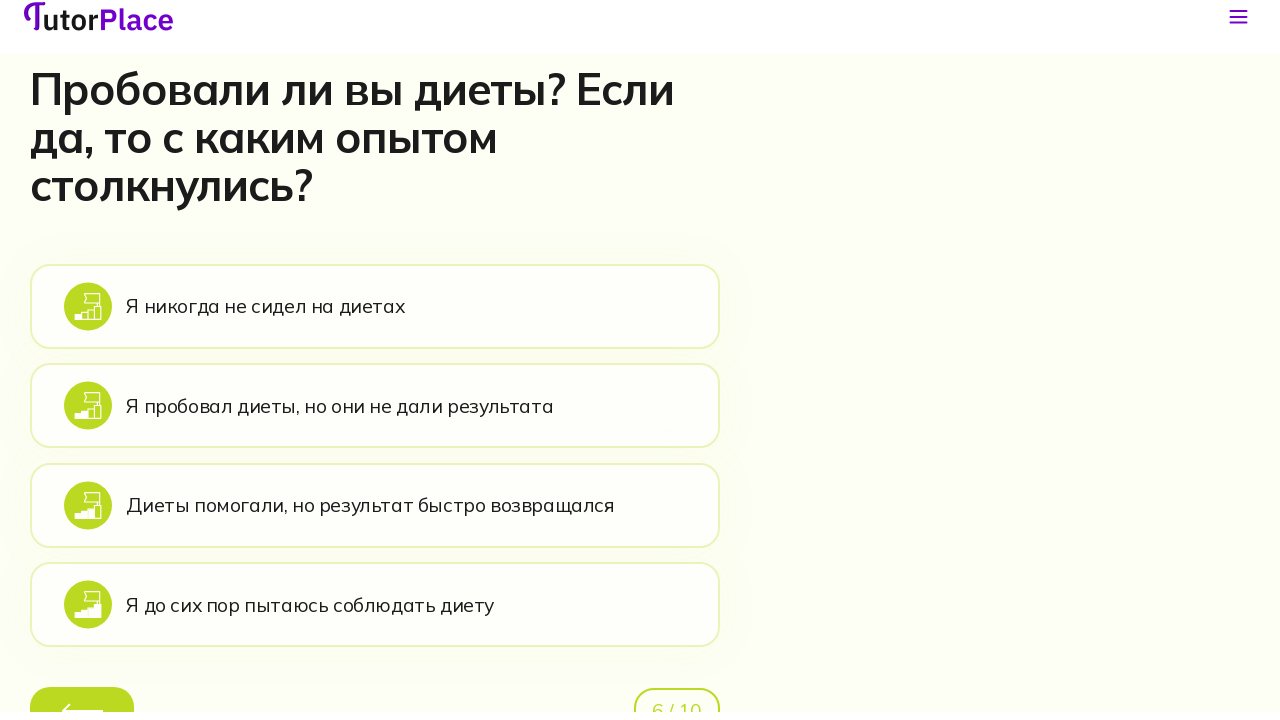

Waited for page 7 header to load
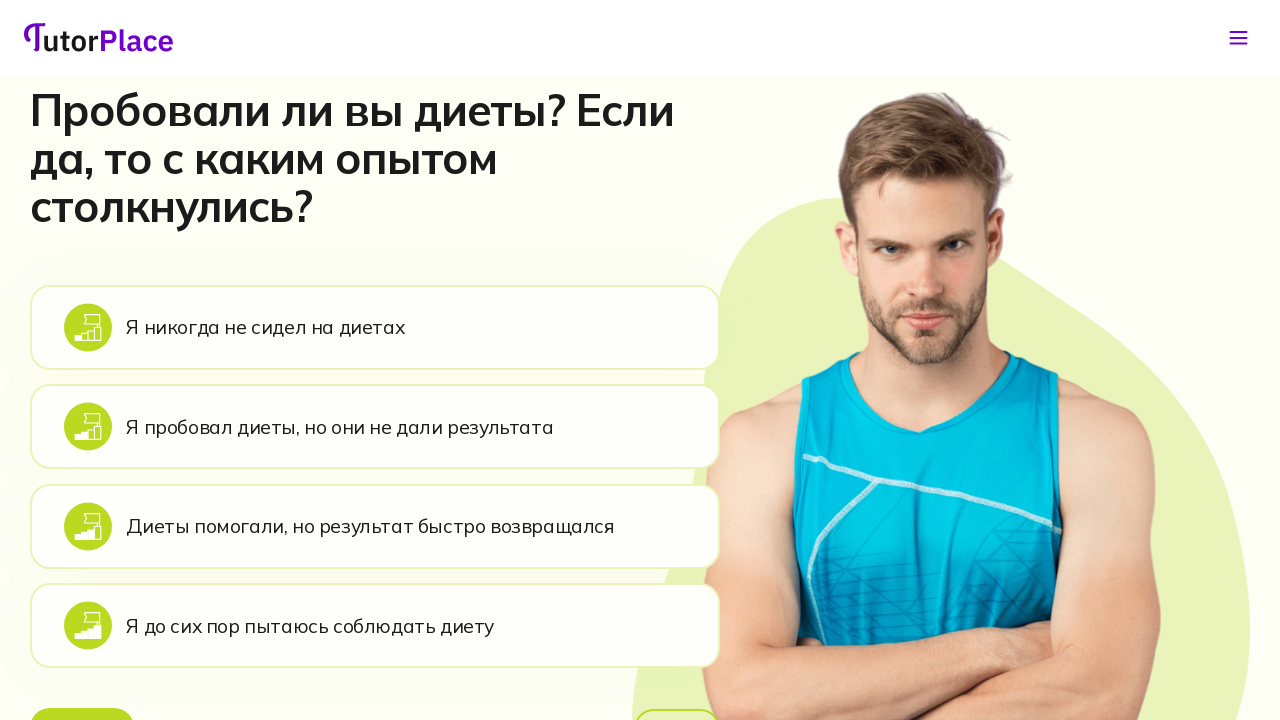

Verified 'never tried diets' option is present on page 7
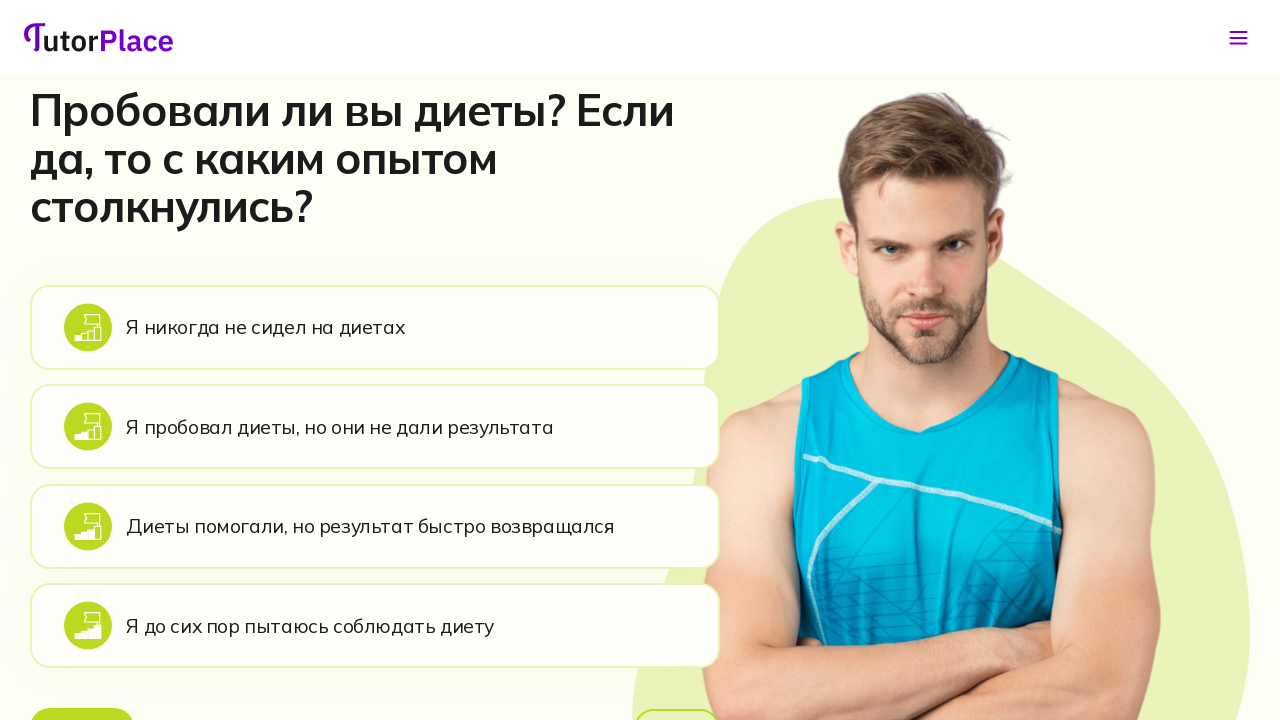

Verified 'tried but no results' option is present on page 7
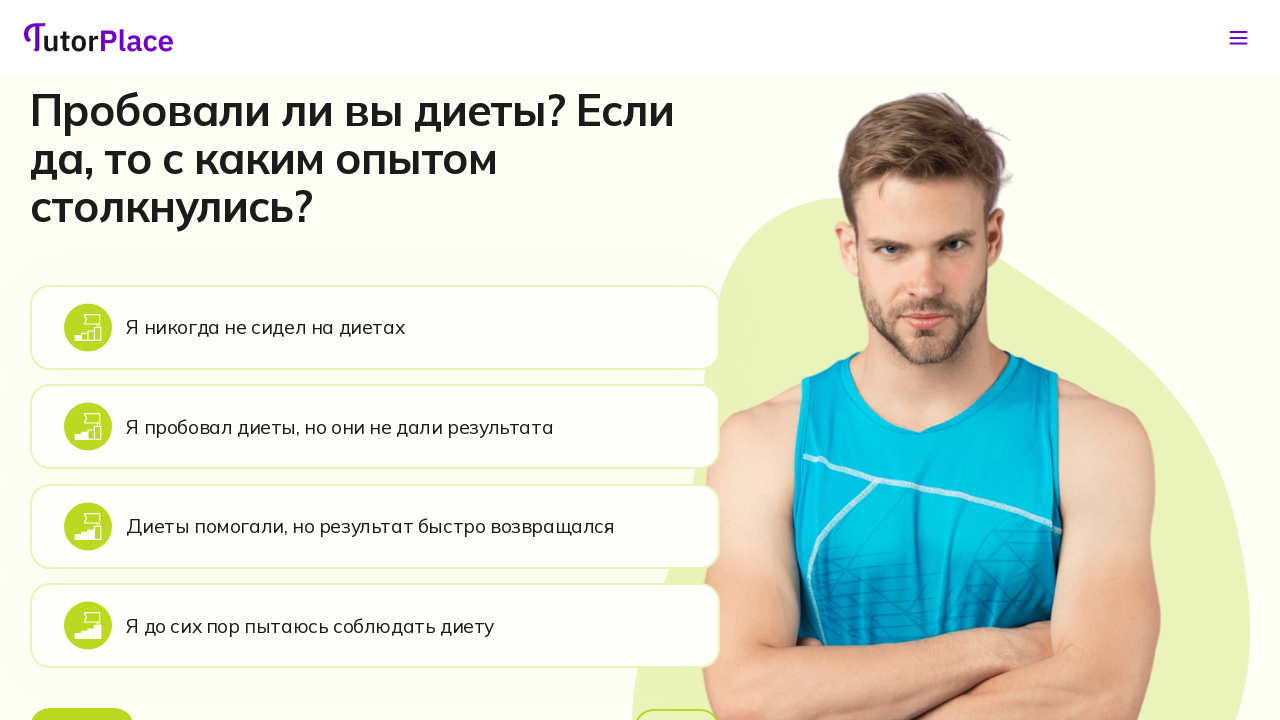

Verified 'helped but returned' option is present on page 7
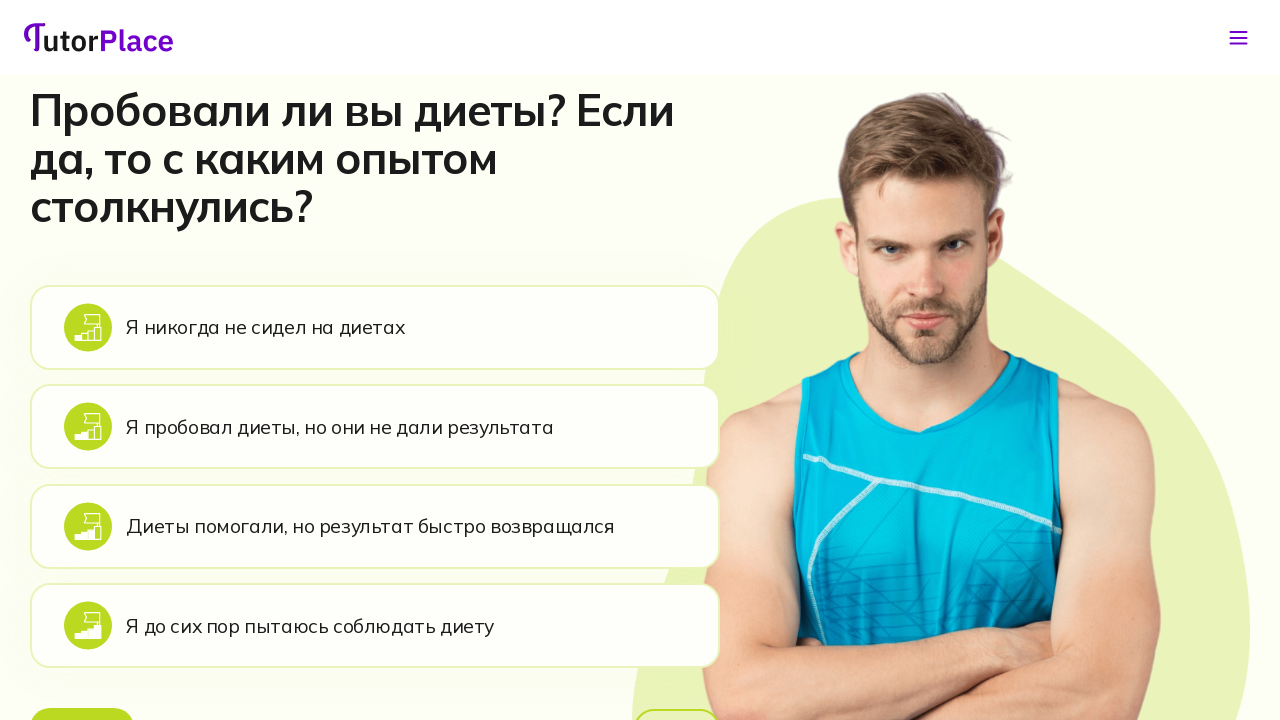

Verified 'still trying' option is present on page 7
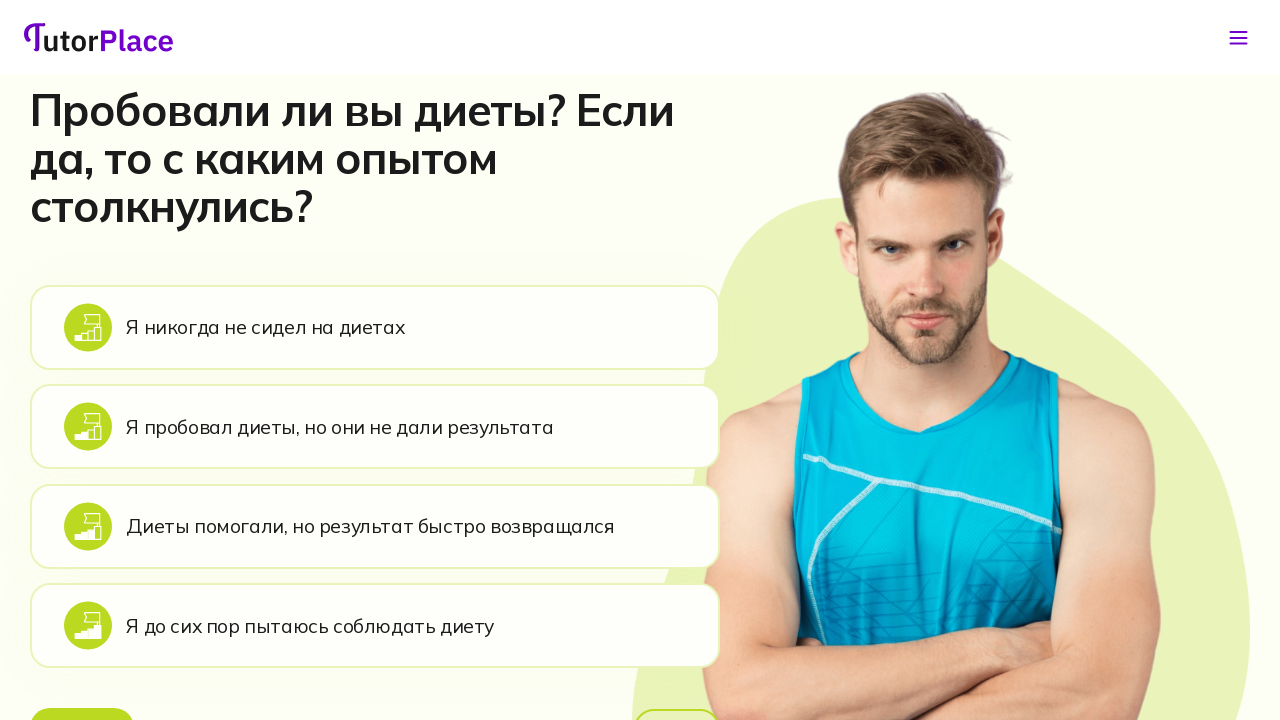

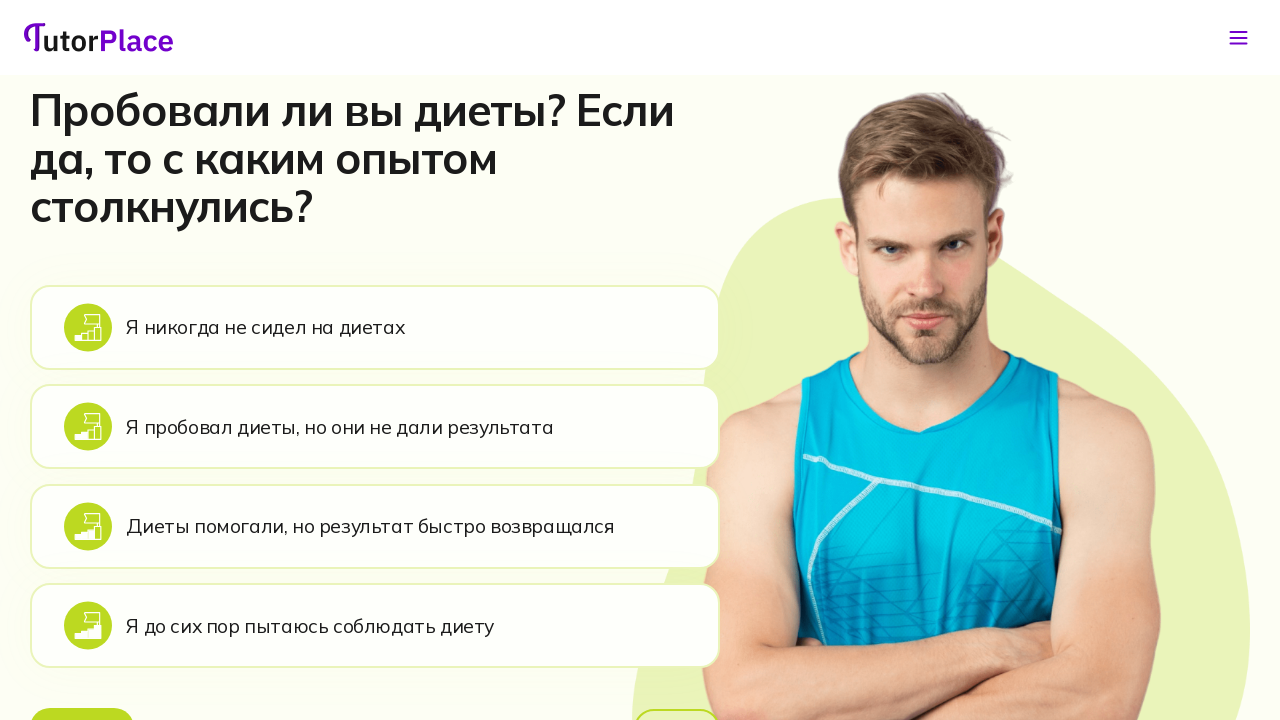